Tests the locked out user scenario by attempting to login with a locked account

Starting URL: https://www.saucedemo.com

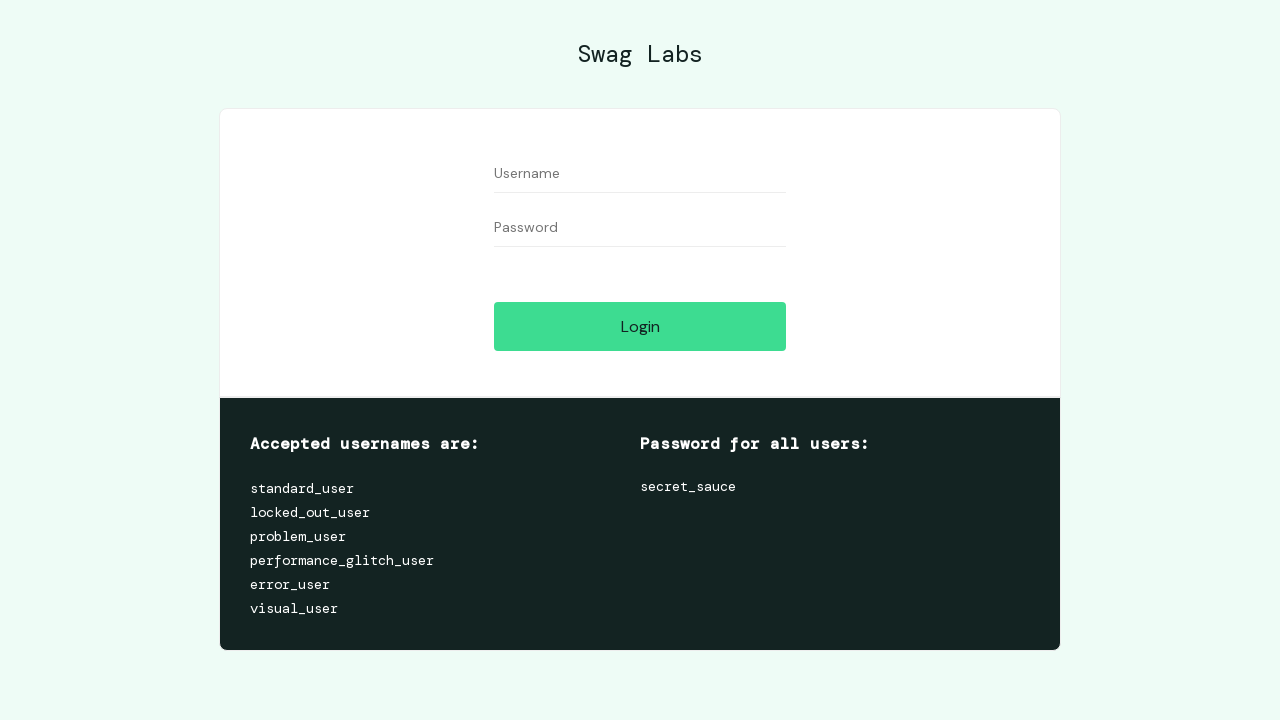

Waited for username field to be visible
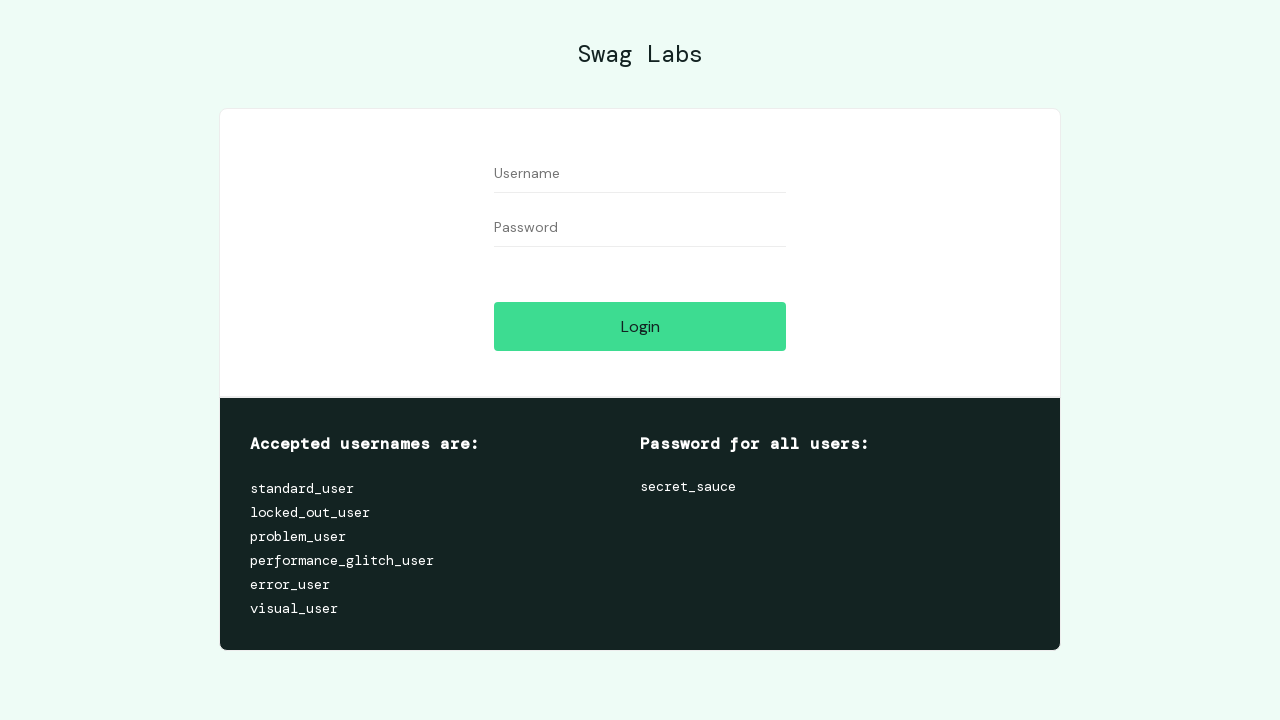

Filled username field with 'locked_out_user' on #user-name
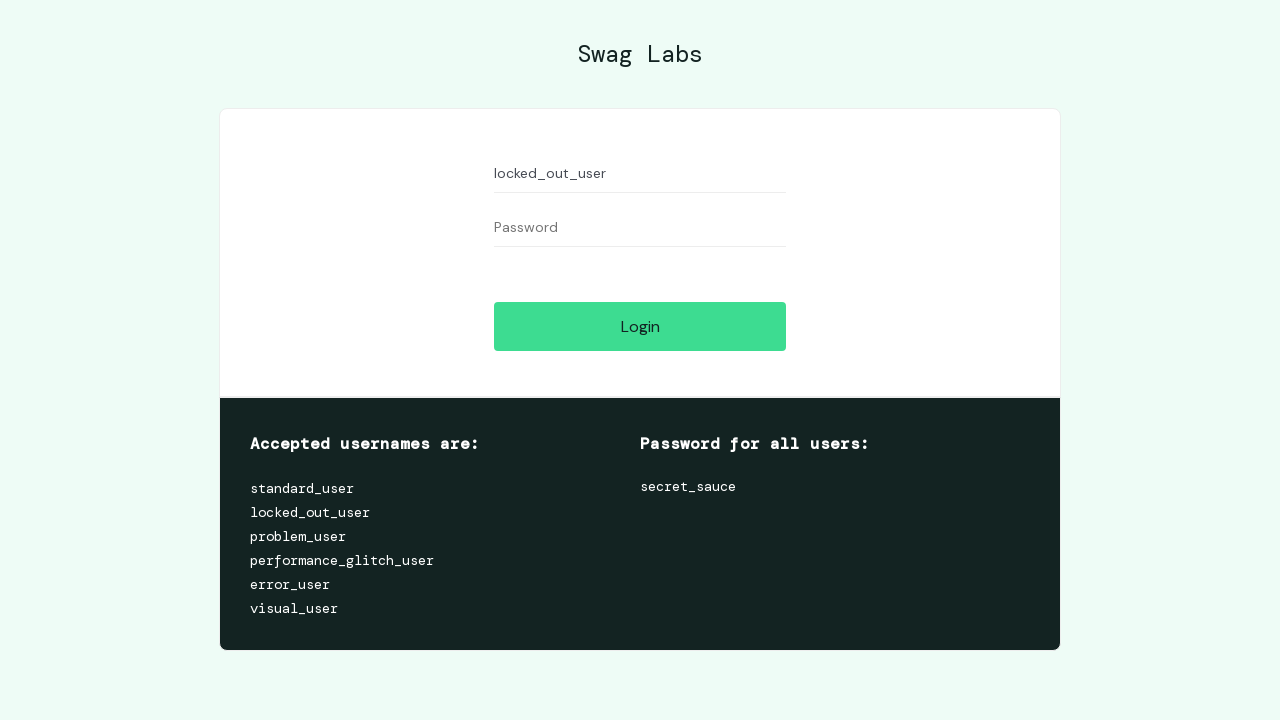

Waited for password field to be visible
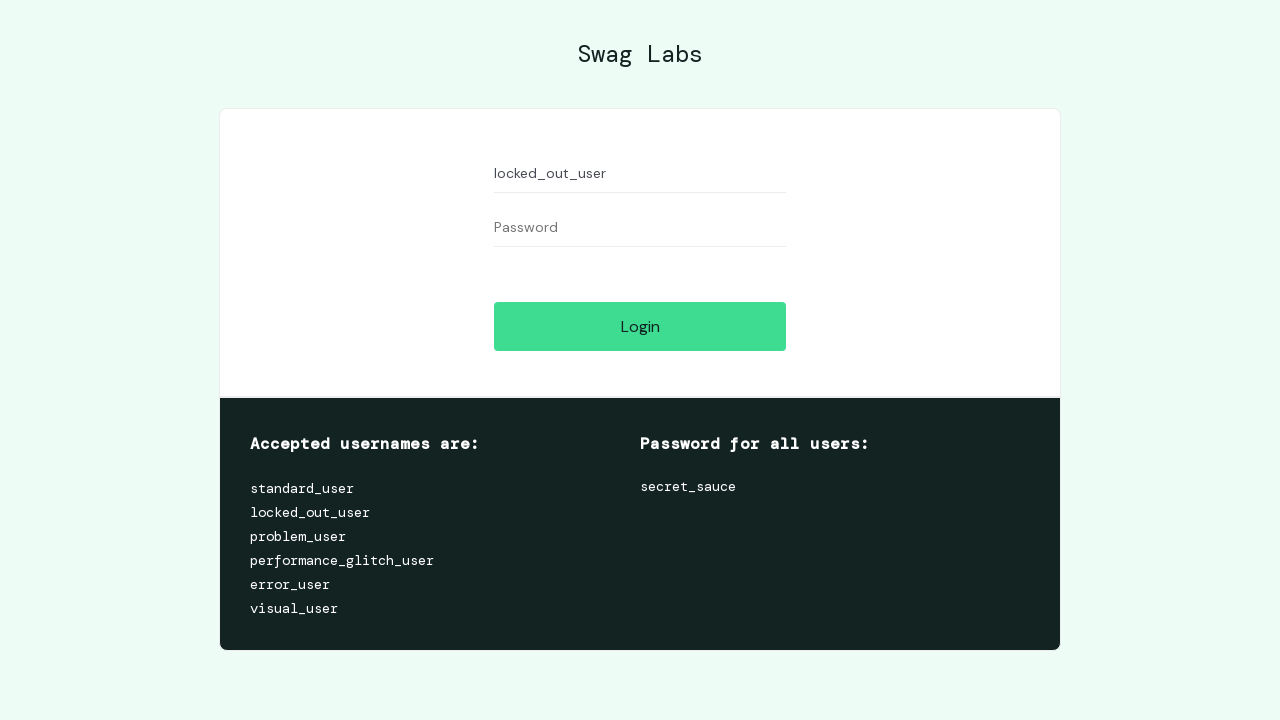

Filled password field with 'secret_sauce' on #password
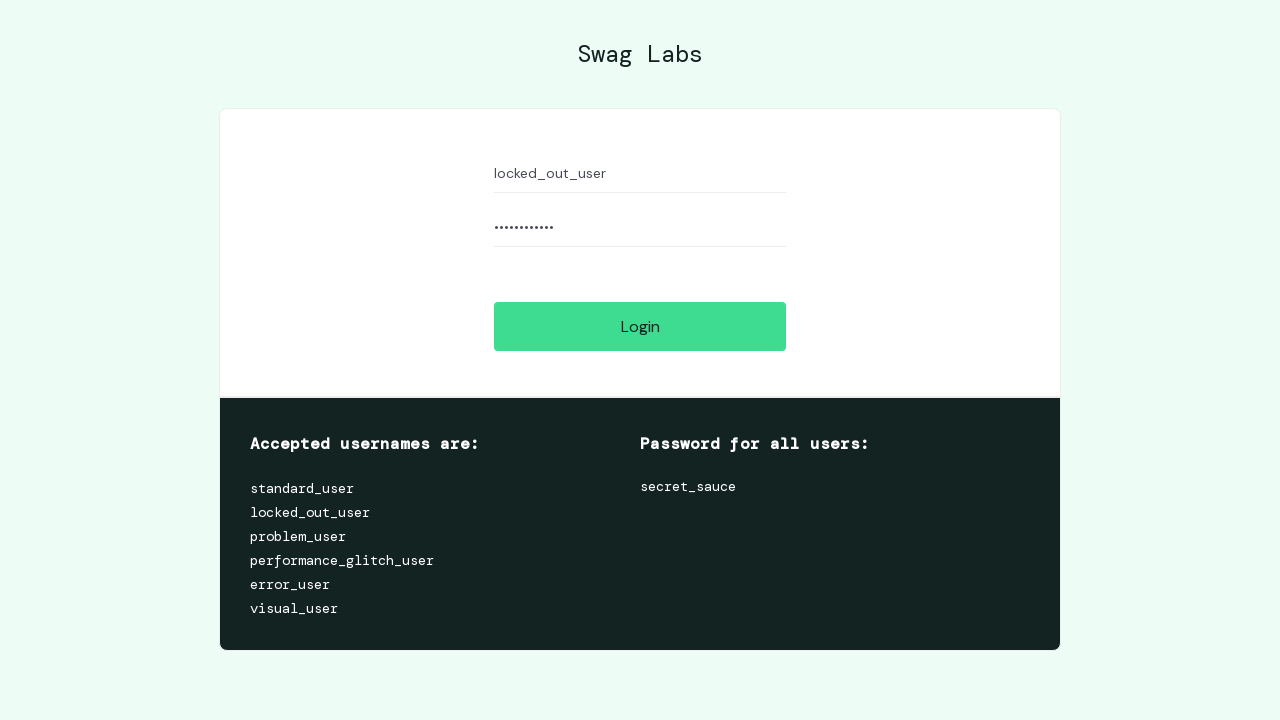

Clicked login button at (640, 326) on #login-button
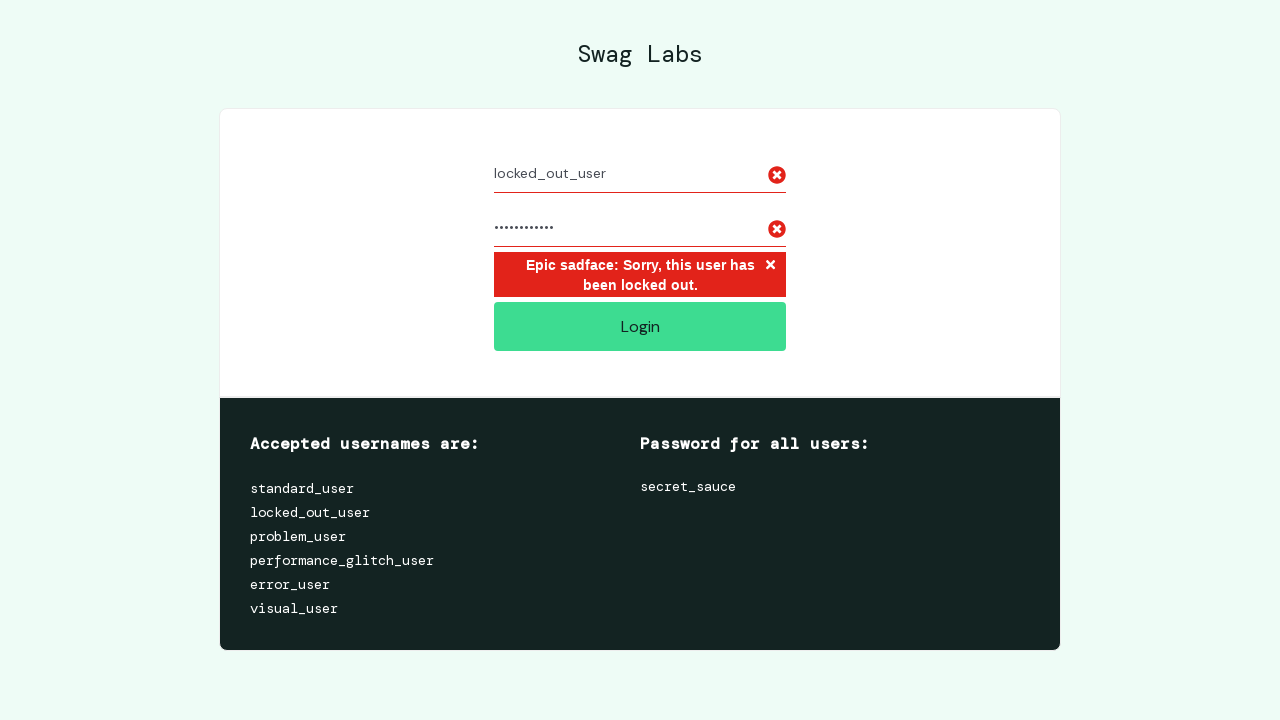

Waited for locked out user error message to appear
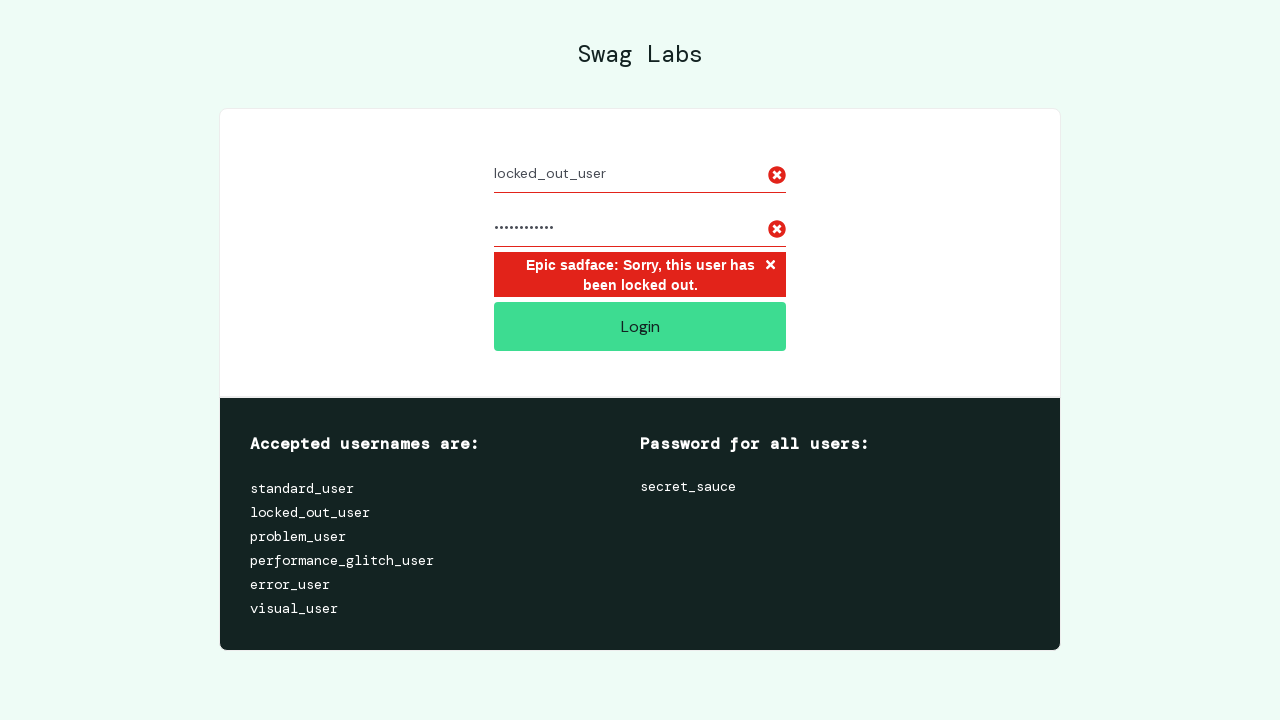

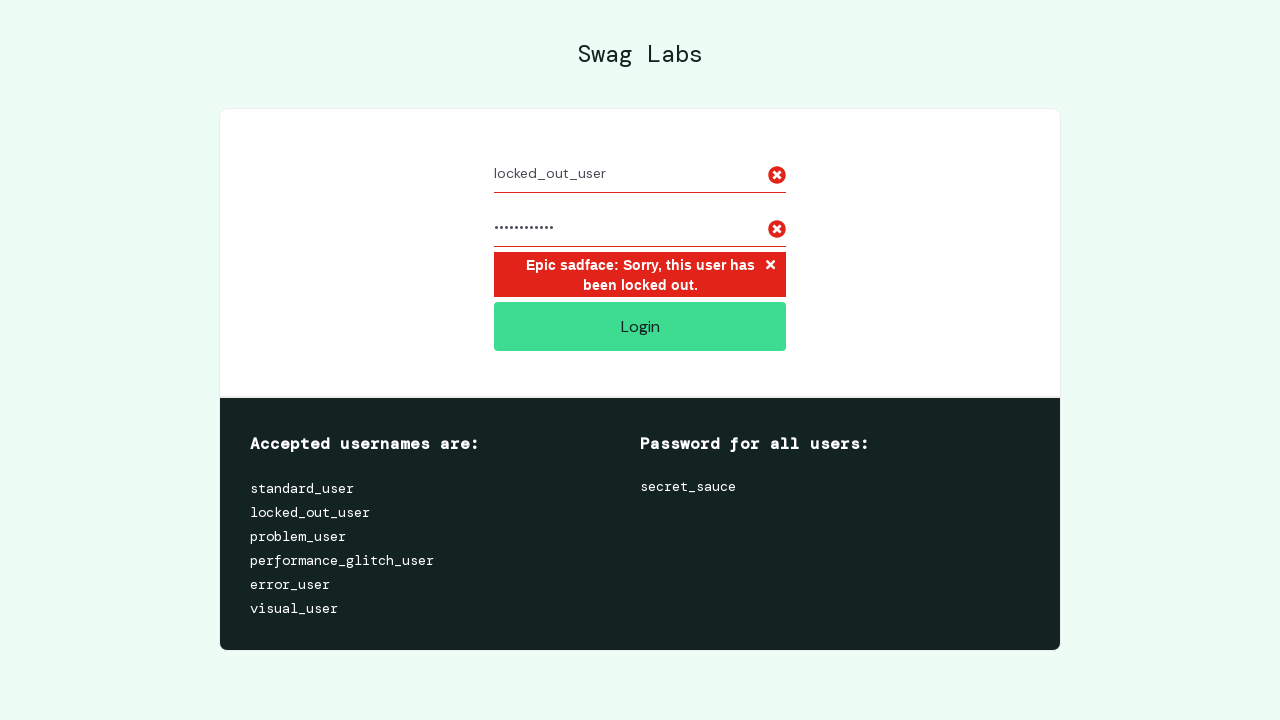